Opens a test automation practice website and maximizes the browser window to verify basic browser navigation functionality.

Starting URL: https://testautomationpractice.blogspot.com/

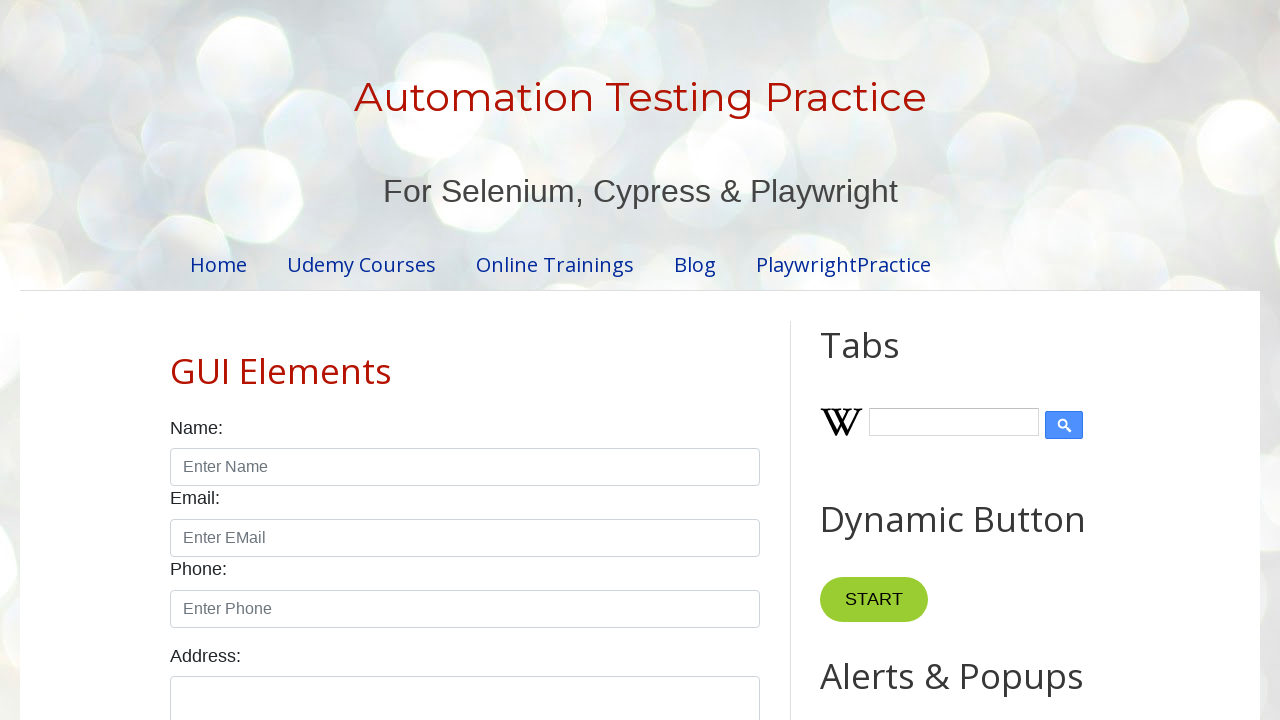

Set viewport size to 1920x1080 to maximize browser window
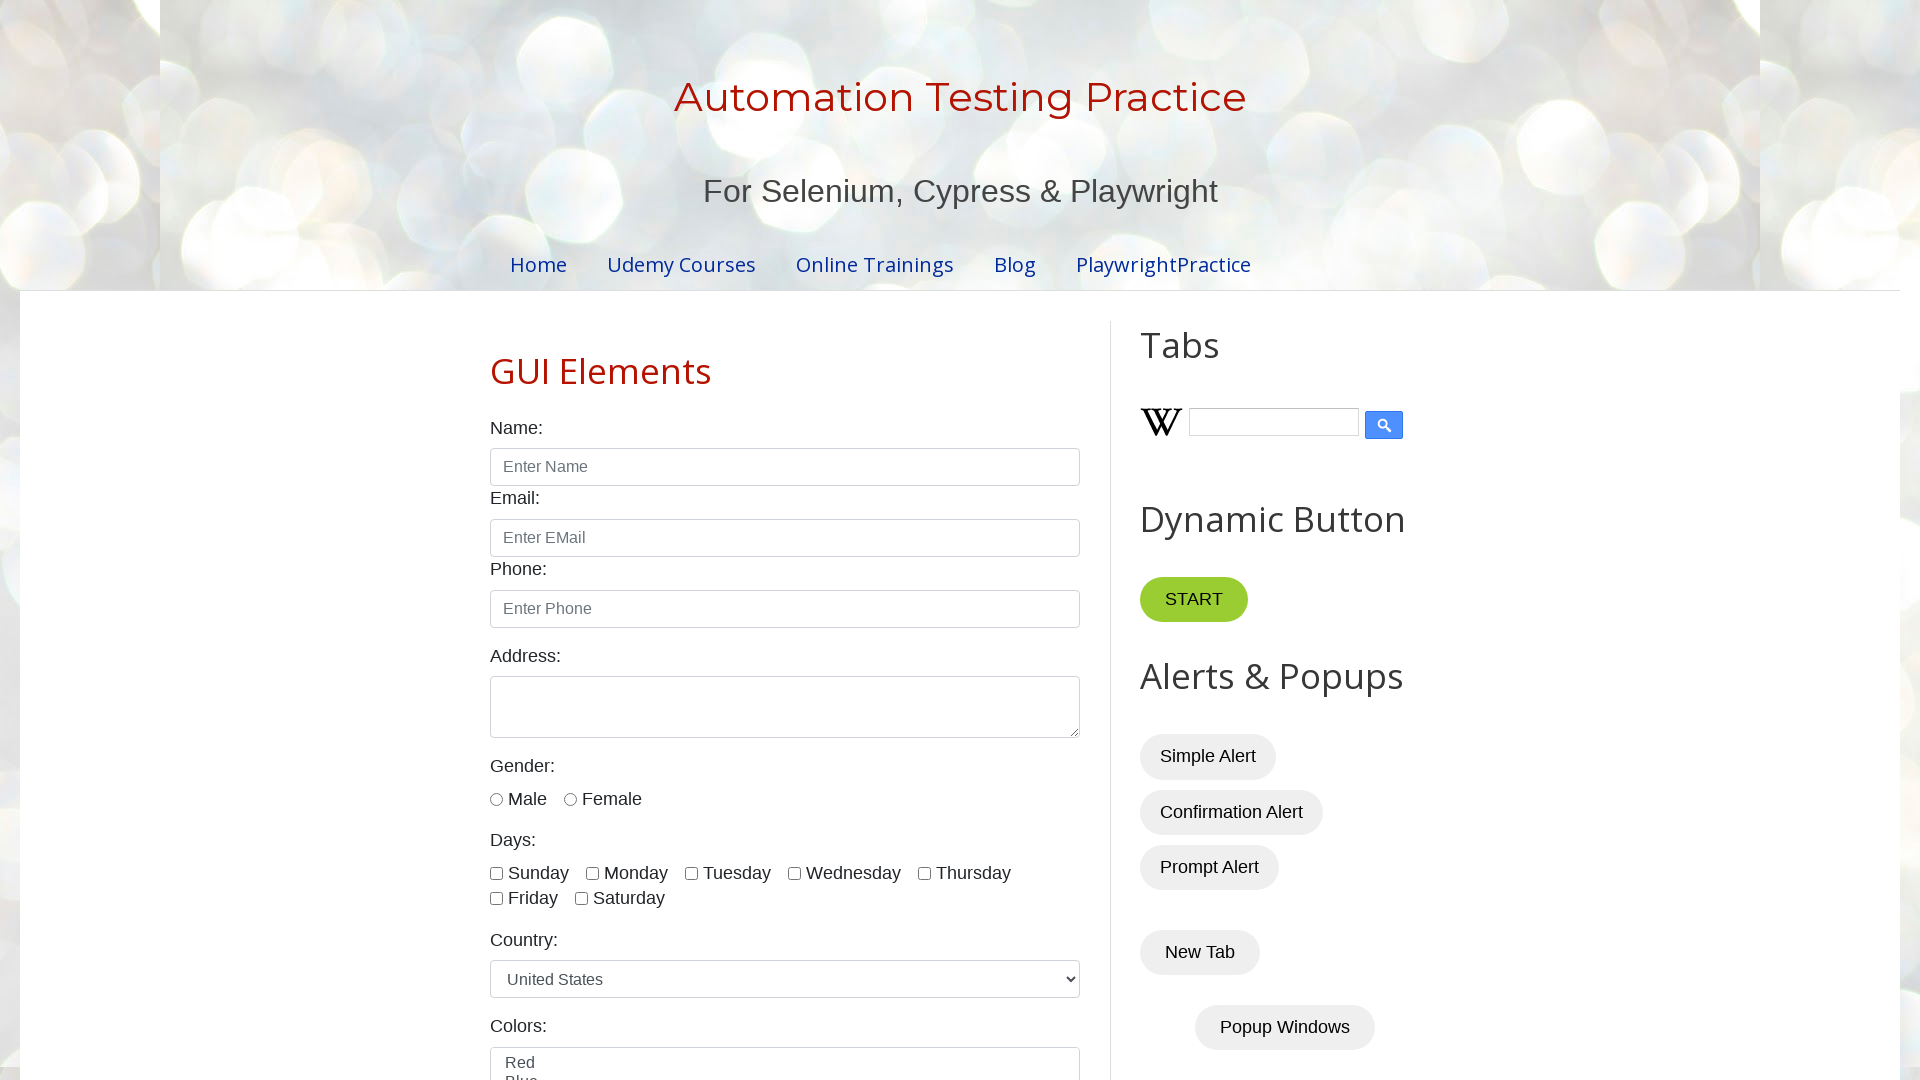

Page loaded and DOM content rendered
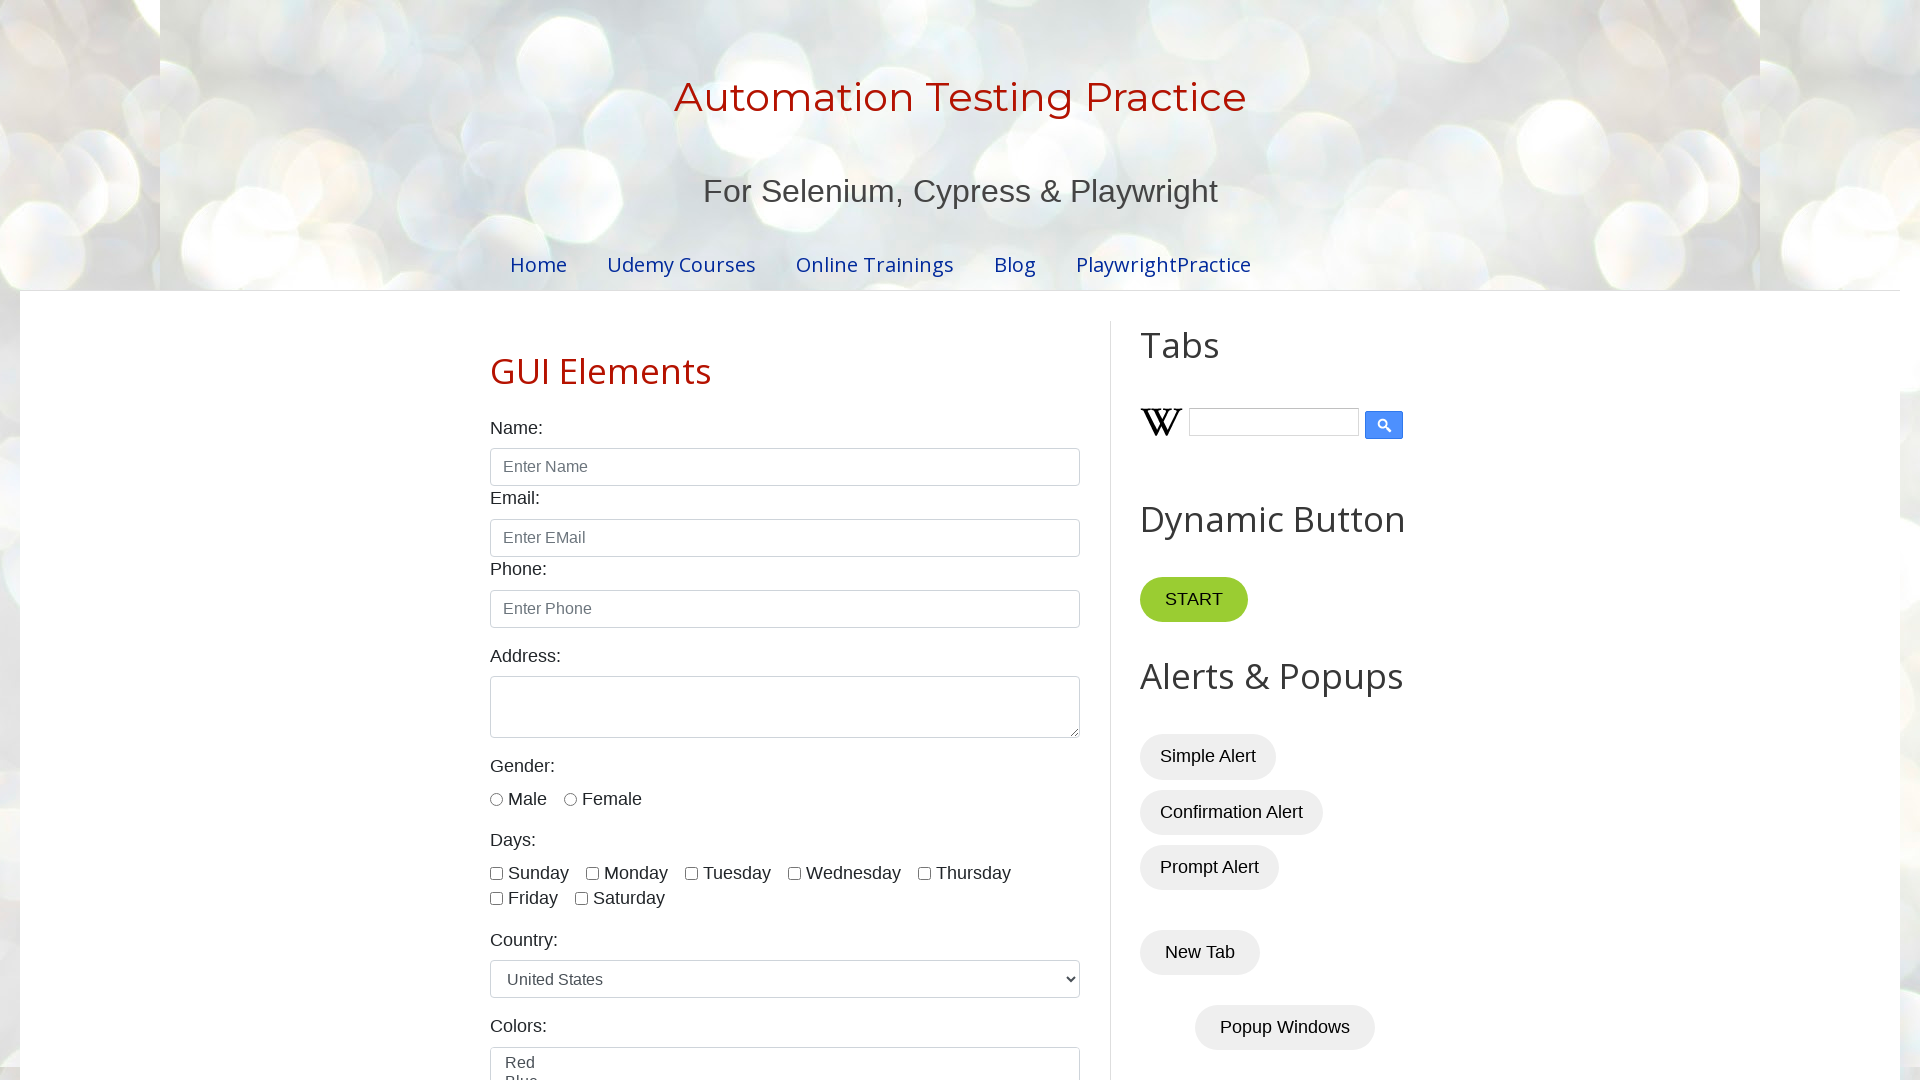

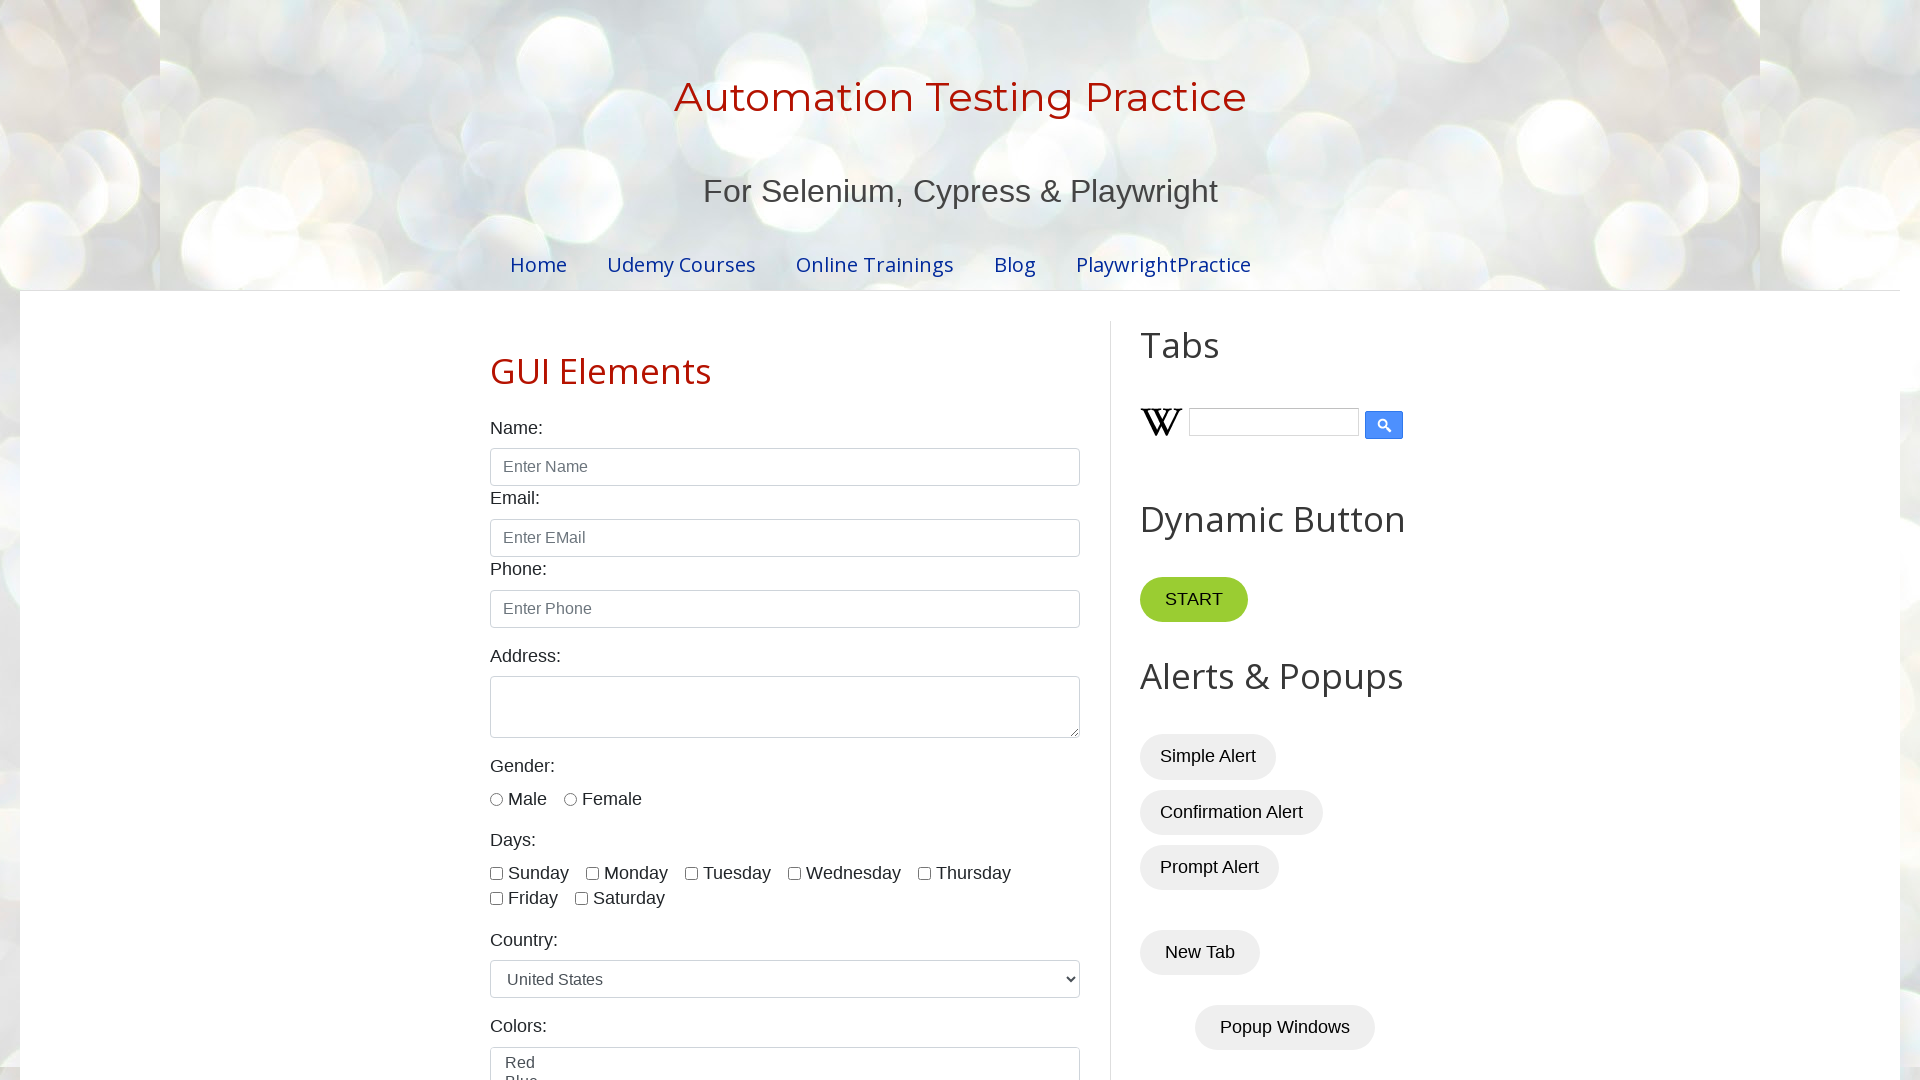